Tests dropdown menu functionality by clicking on the dropdown button and selecting the autocomplete option, then verifying navigation to the autocomplete page

Starting URL: https://formy-project.herokuapp.com/dropdown

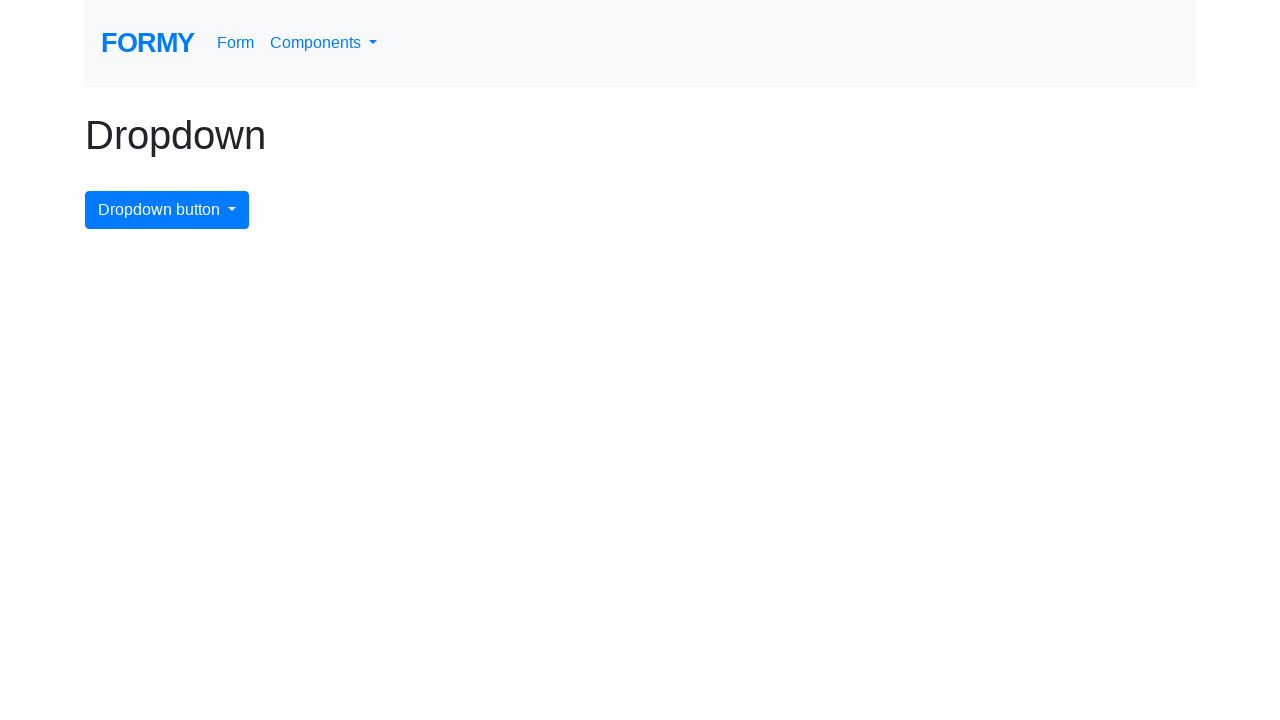

Clicked dropdown menu button at (167, 210) on #dropdownMenuButton
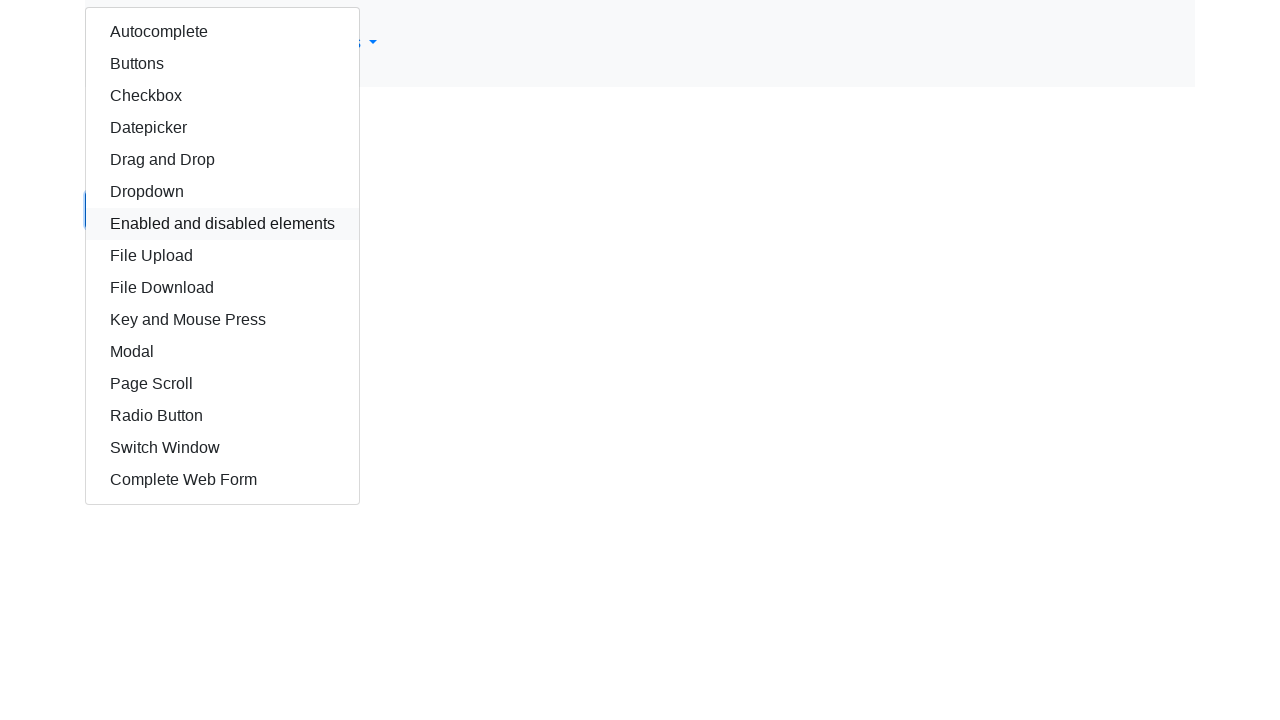

Selected autocomplete option from dropdown menu at (222, 32) on #autocomplete
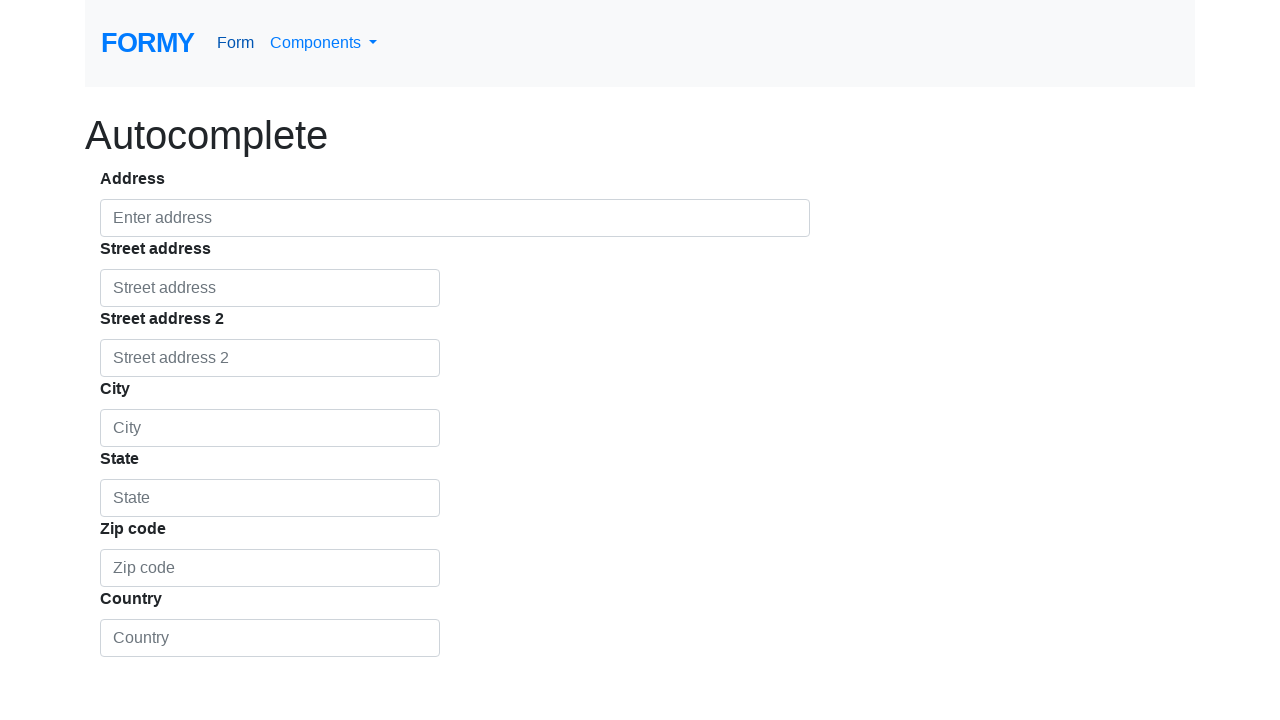

Successfully navigated to autocomplete page
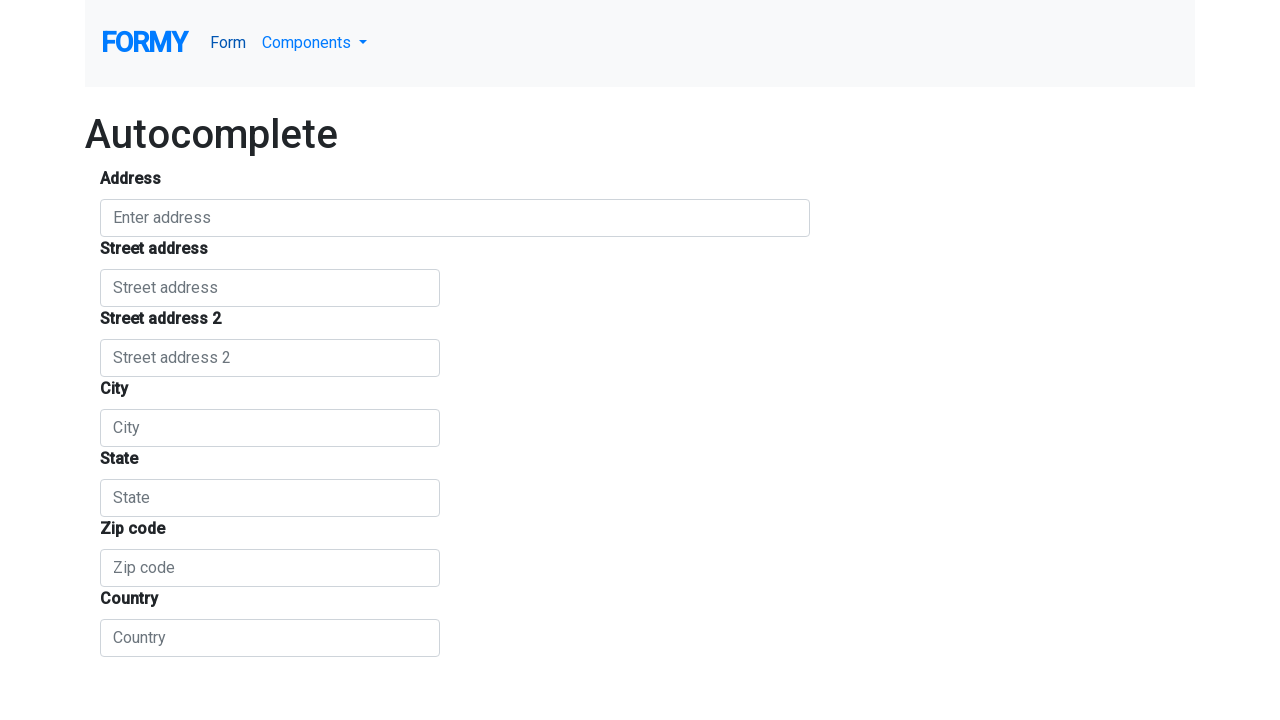

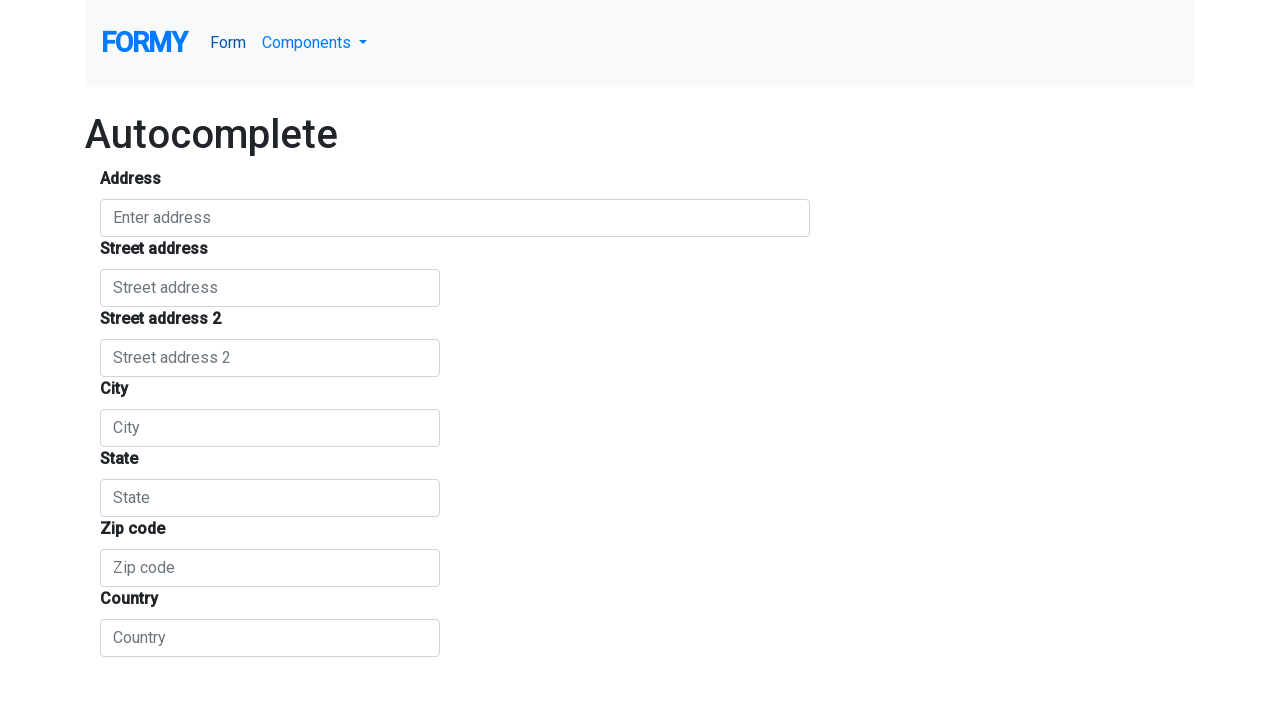